Verifies that the Kitapyurdu homepage loads with the correct title

Starting URL: https://www.kitapyurdu.com

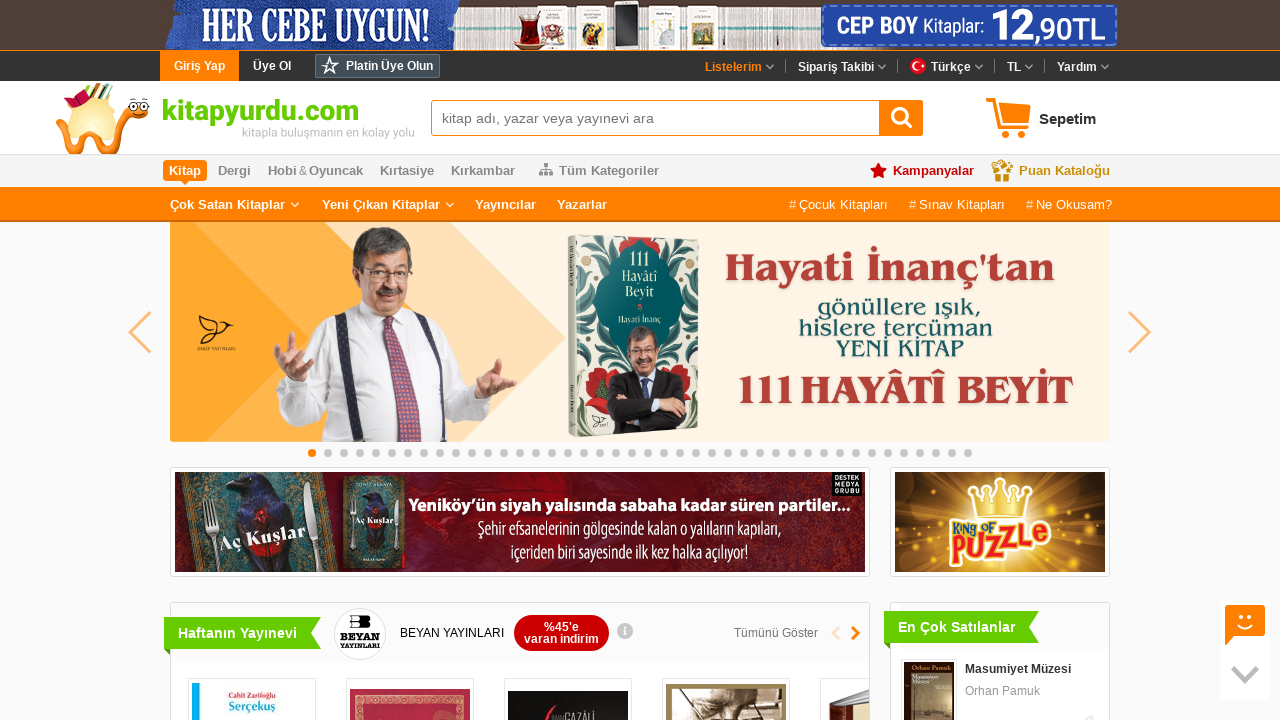

Waited for Kitapyurdu homepage to load (domcontentloaded)
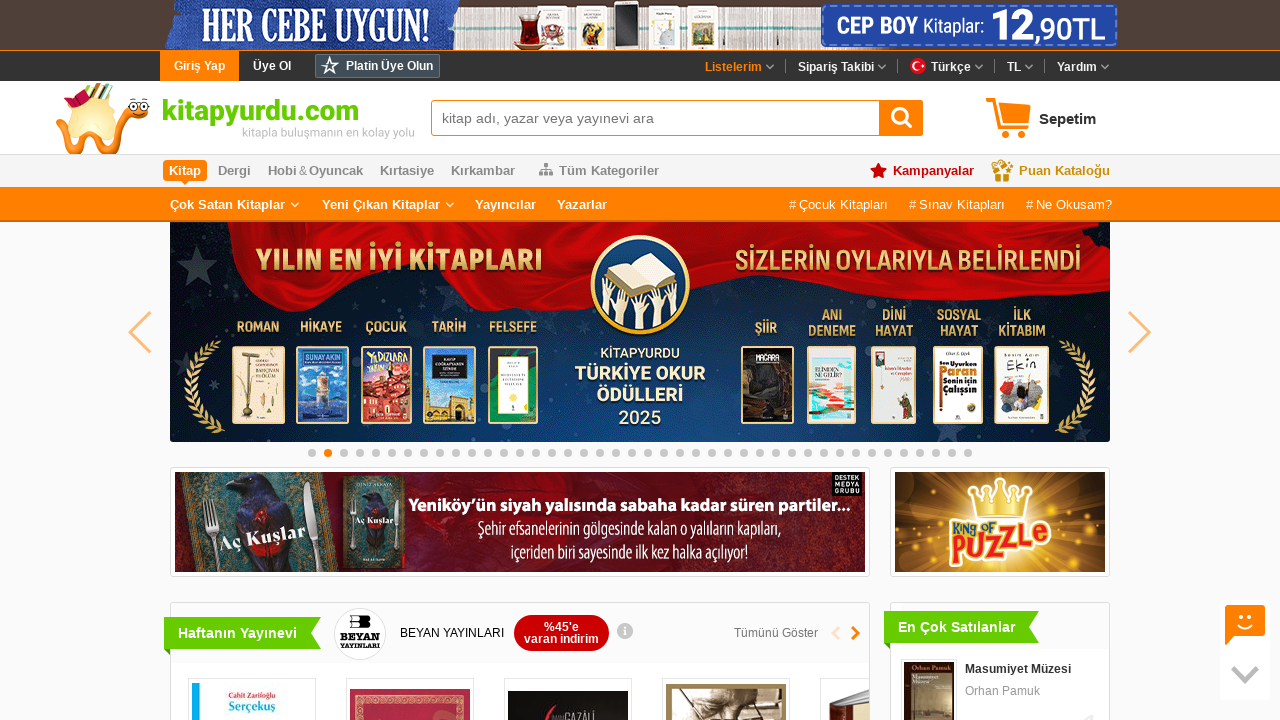

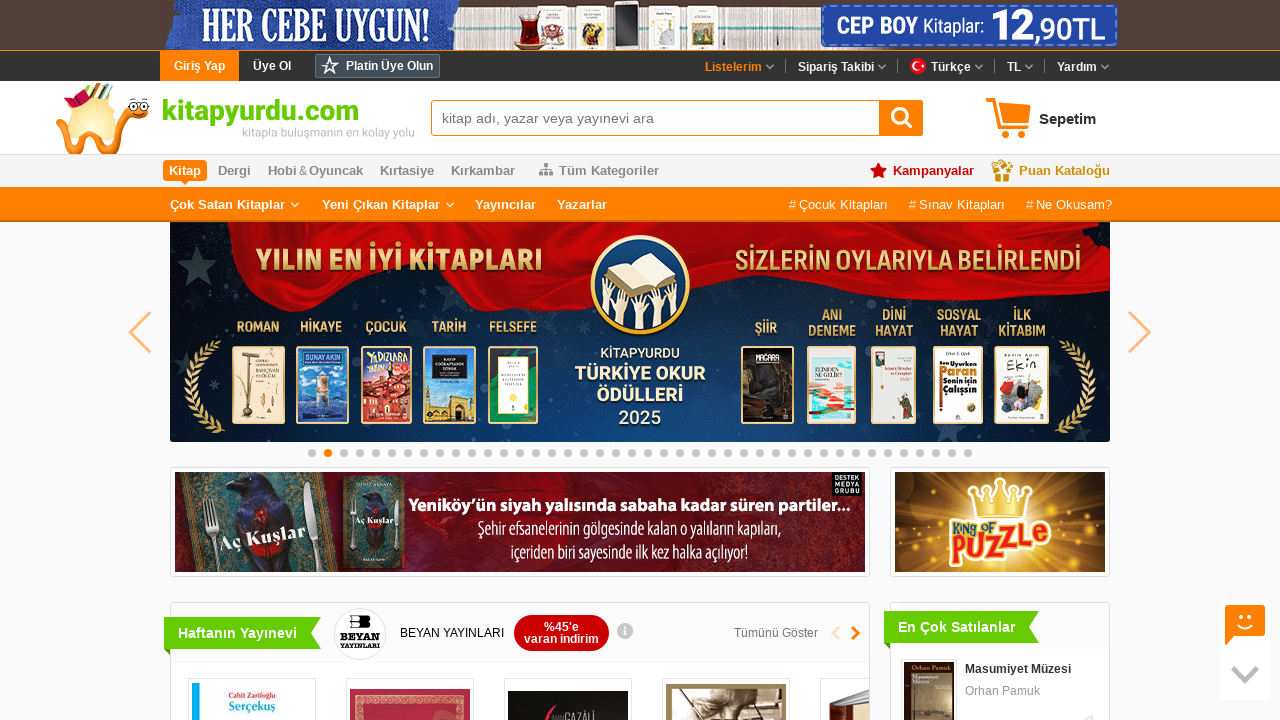